Tests basic browser navigation commands including forward, back, and refresh on the Automation Exercise website.

Starting URL: https://automationexercise.com/

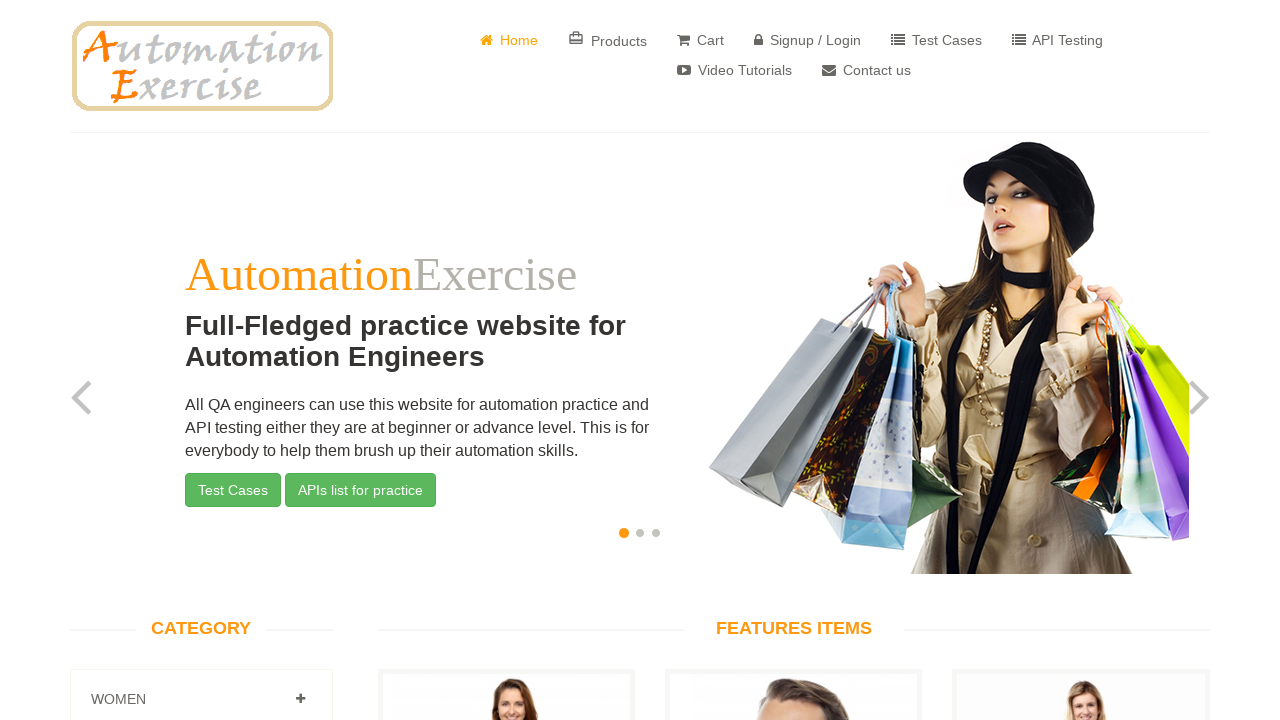

Navigated forward in browser history
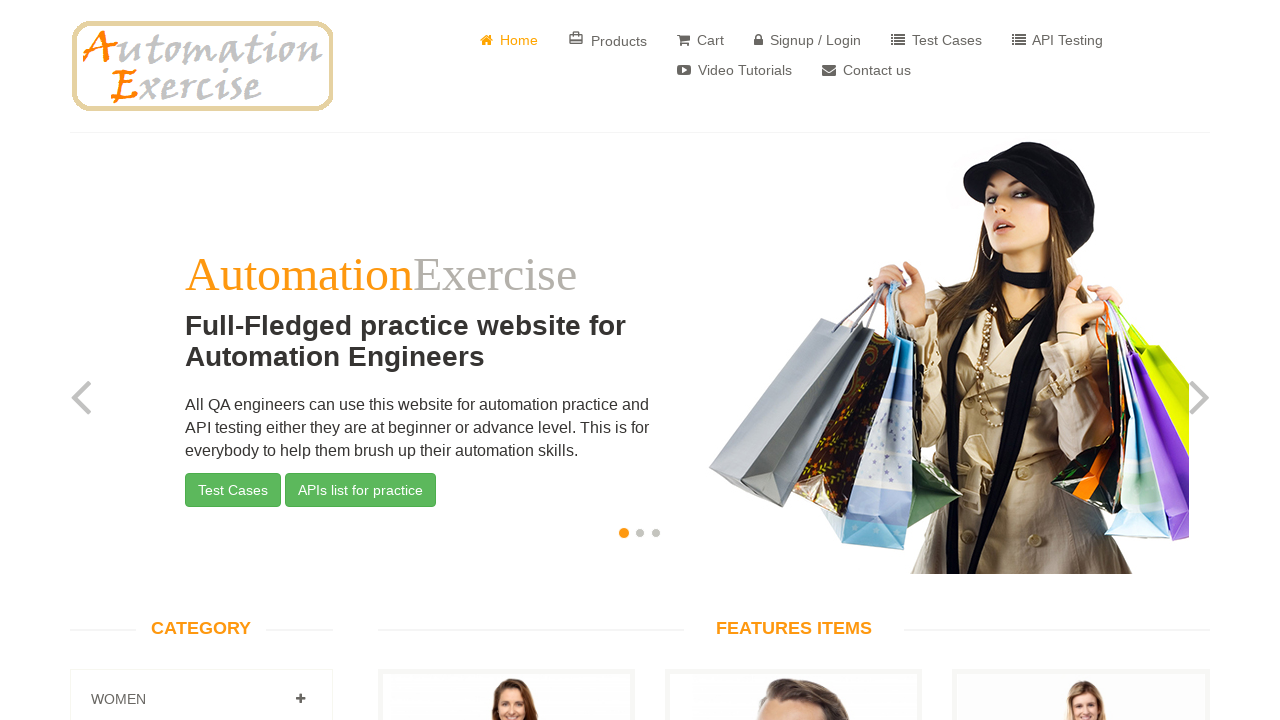

Waited 500ms
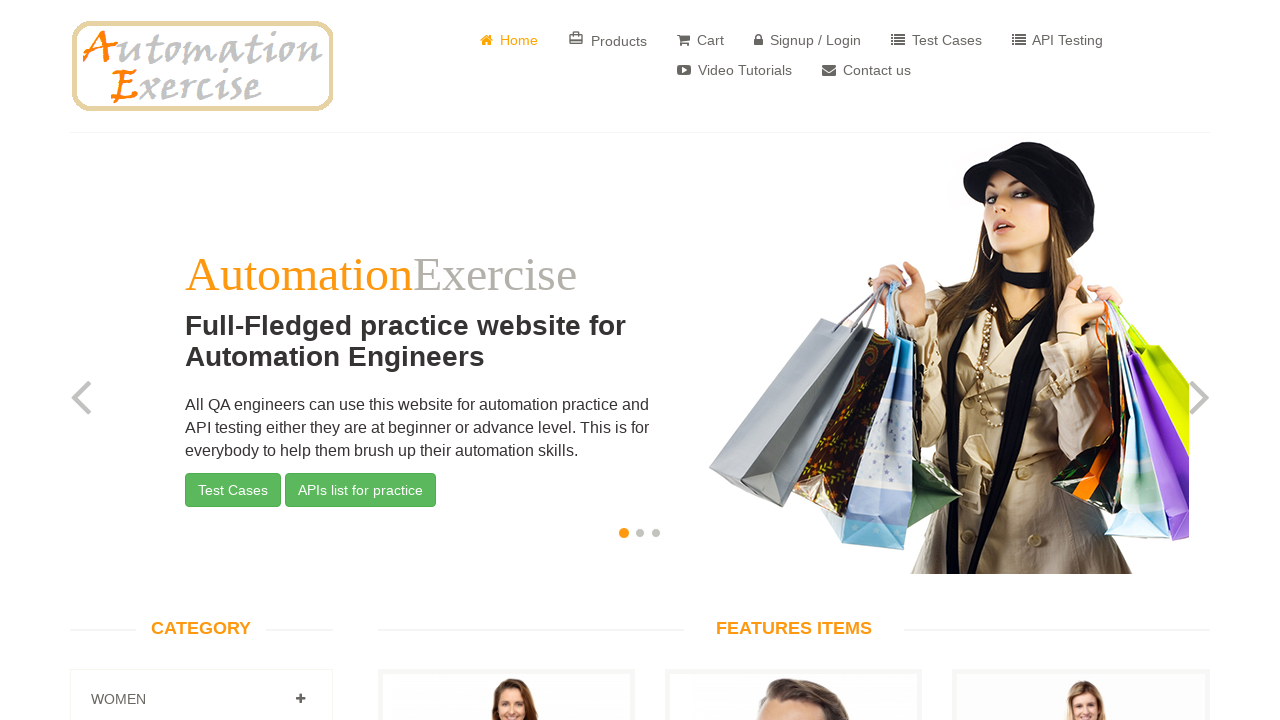

Navigated back in browser history
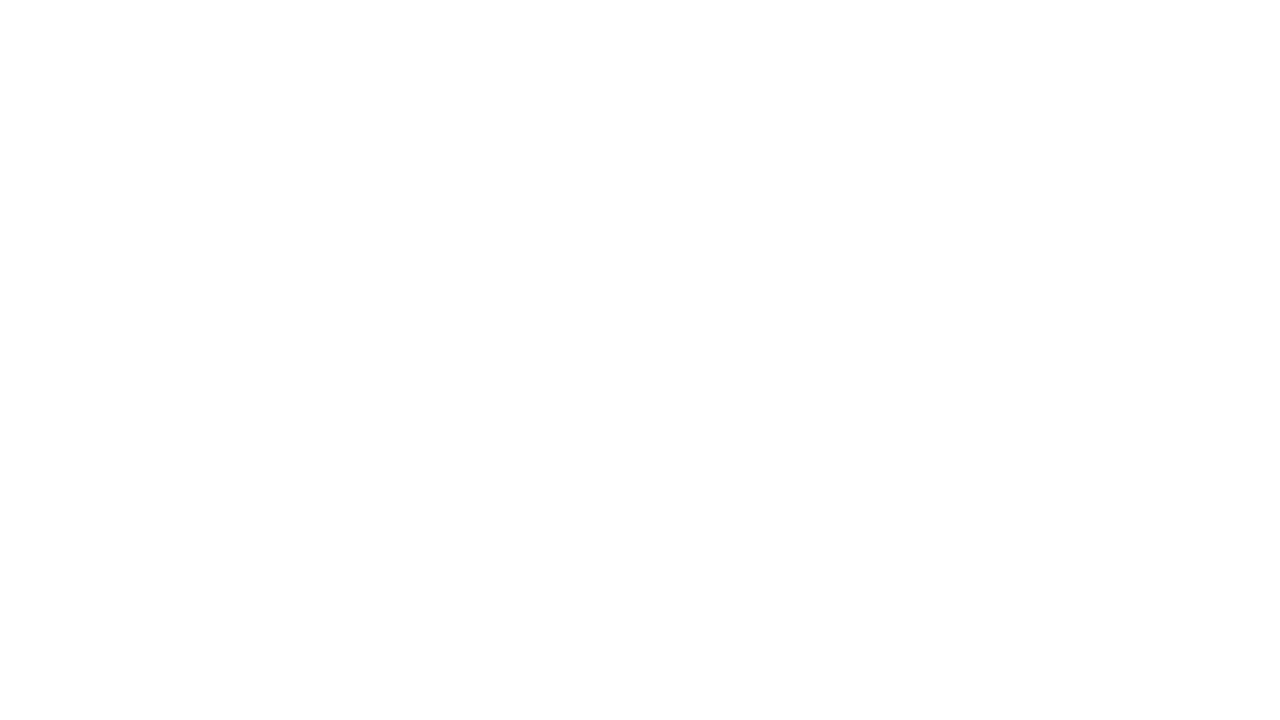

Waited 500ms
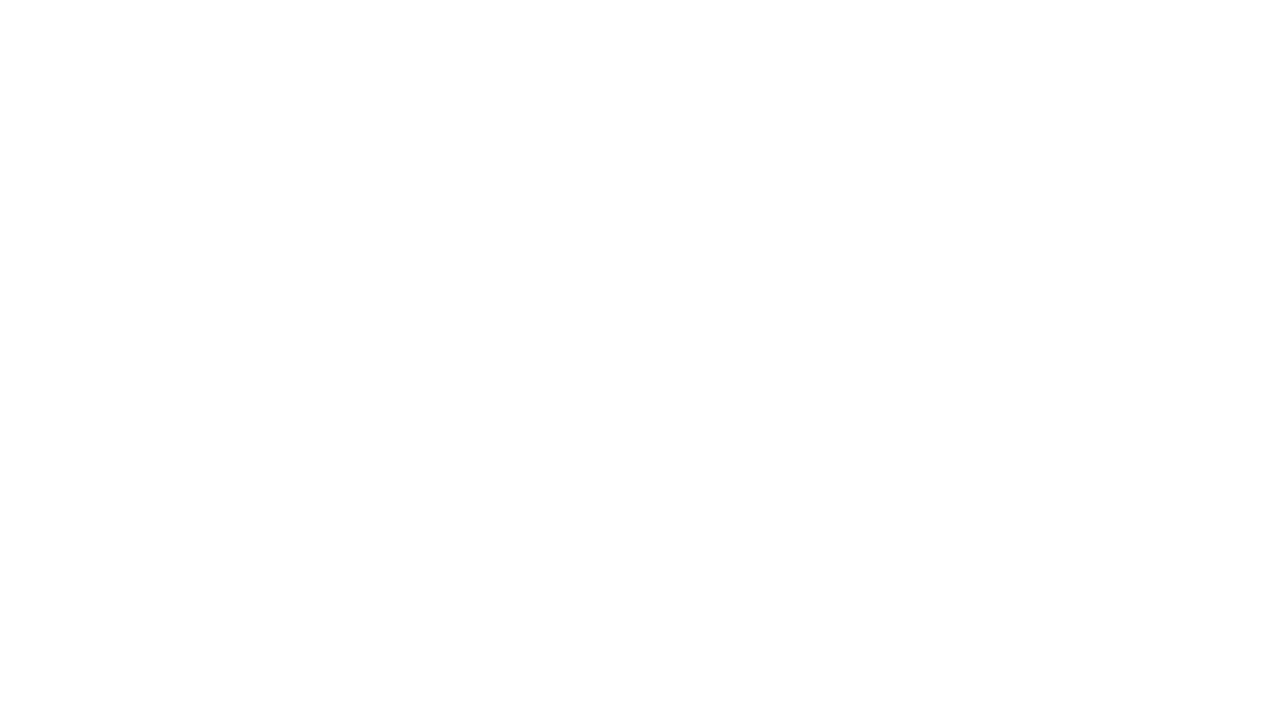

Refreshed the page
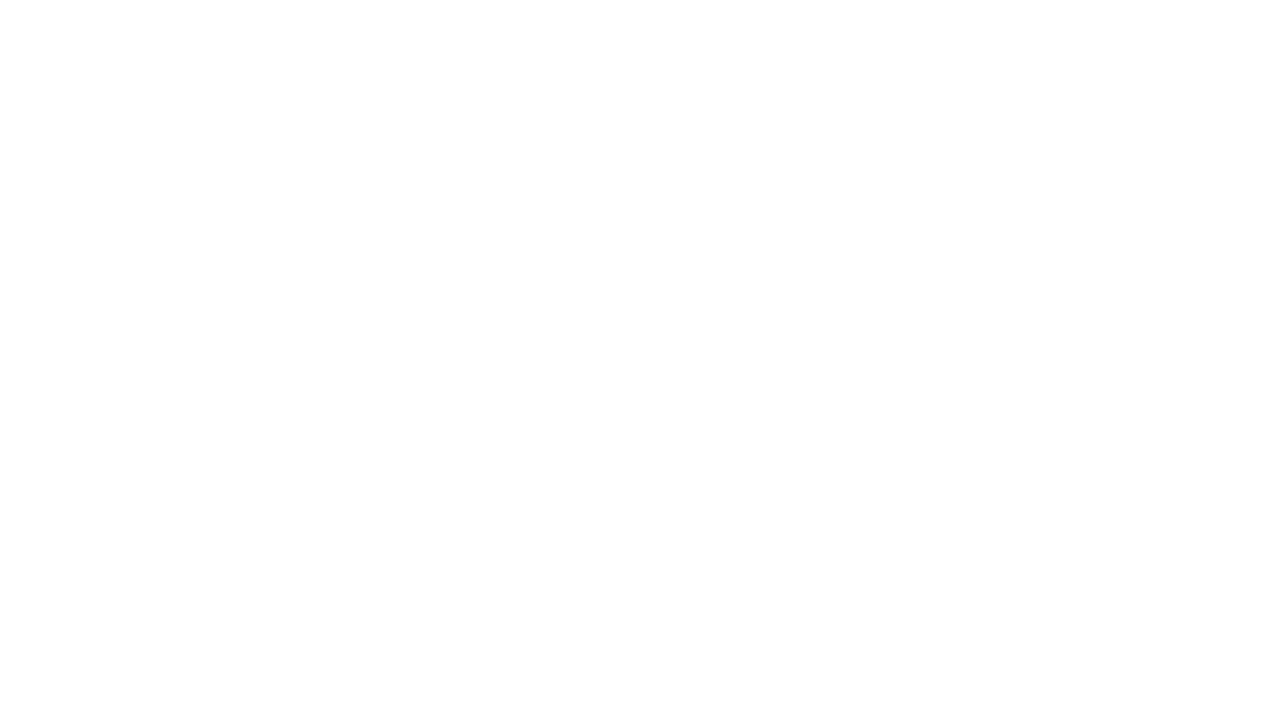

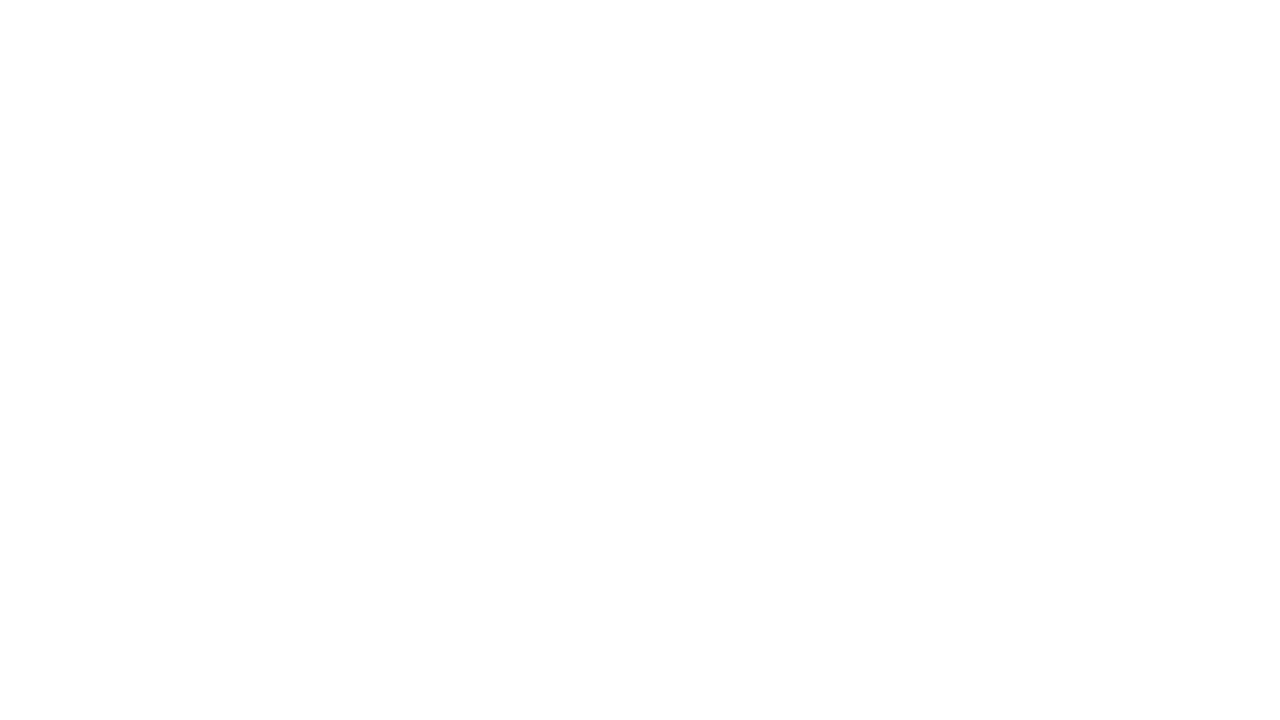